Navigates to demo.testops.cloud, takes a screenshot, then navigates to example.org to verify page loads

Starting URL: https://demo.testops.cloud

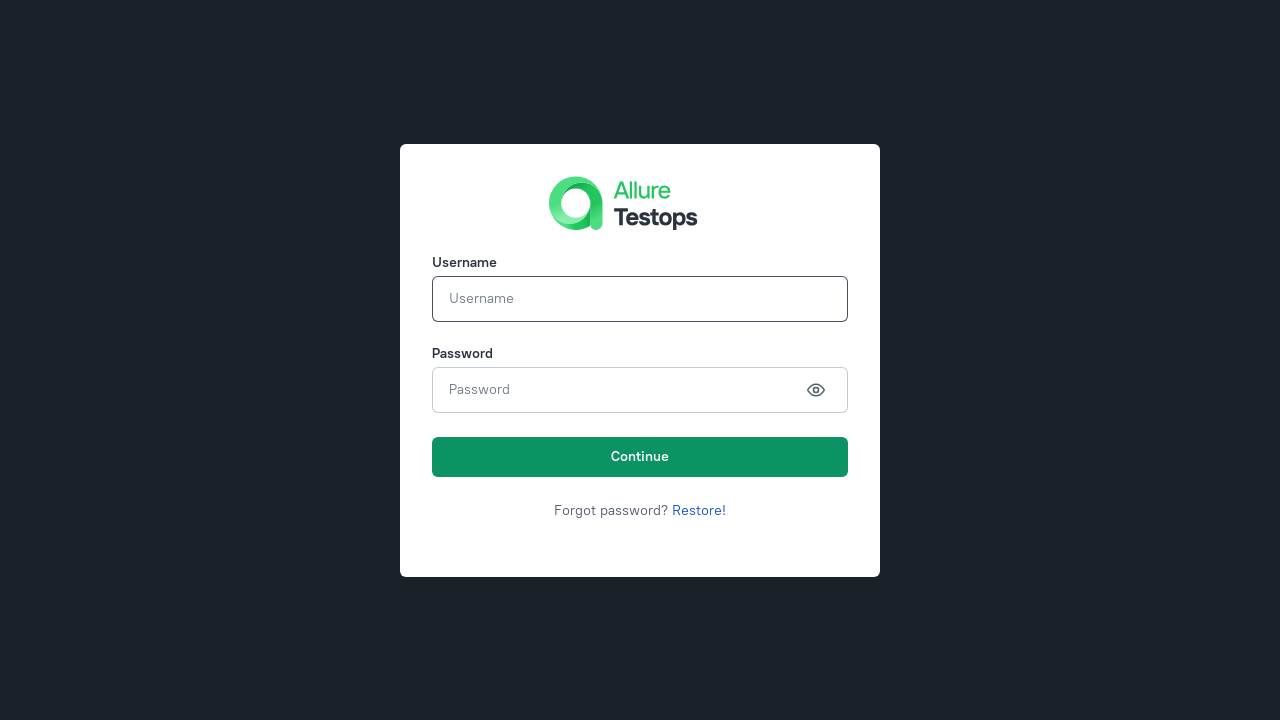

Waited for demo.testops.cloud to load (domcontentloaded)
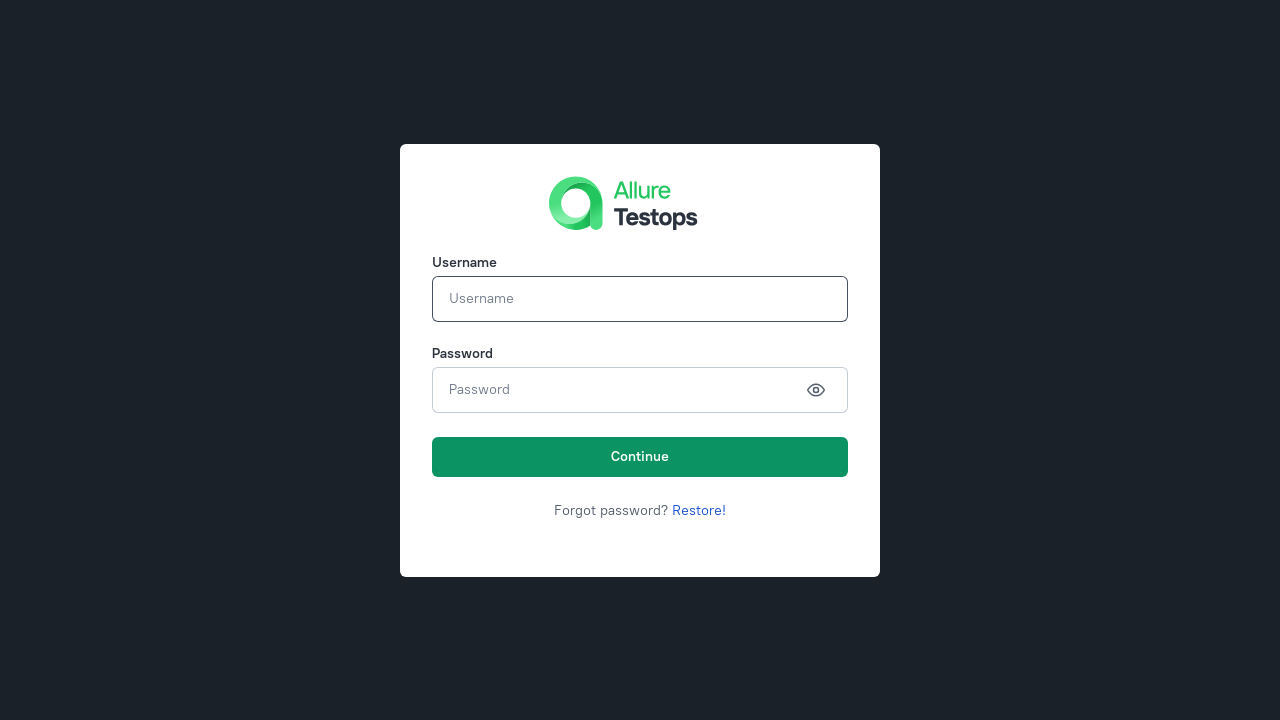

Took screenshot of demo.testops.cloud
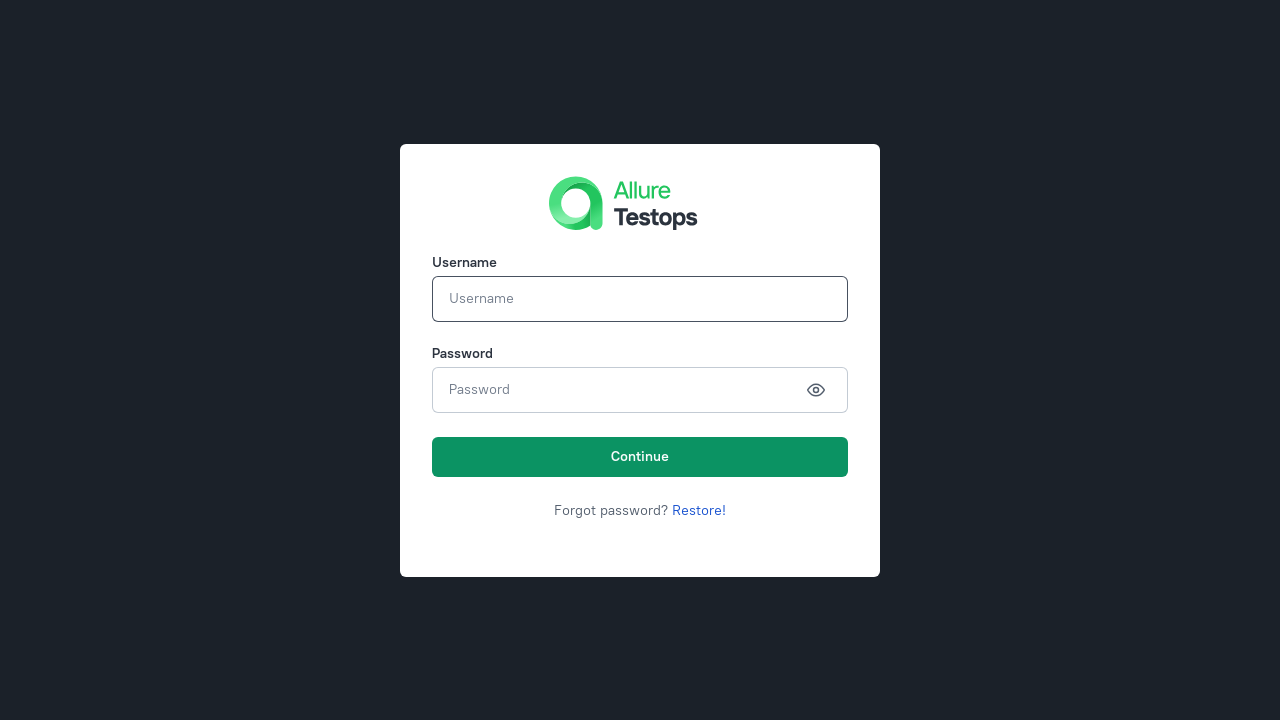

Navigated to https://example.org
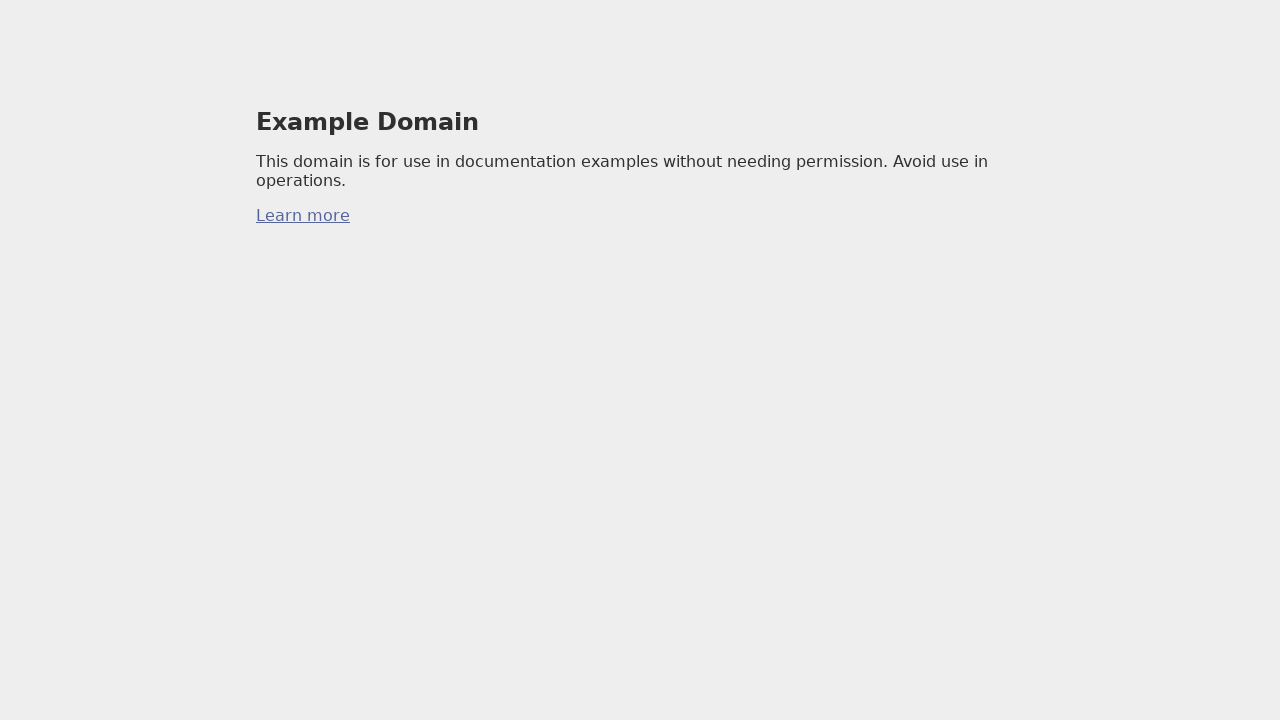

Waited for example.org to load (domcontentloaded)
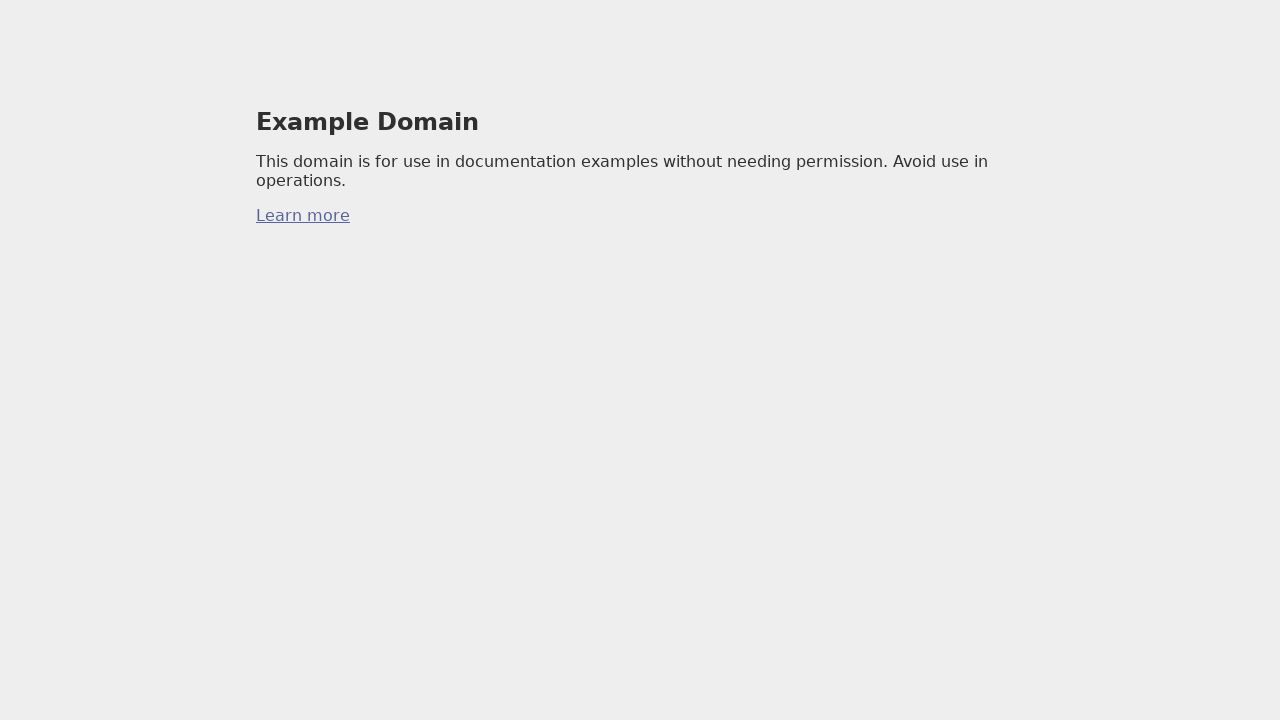

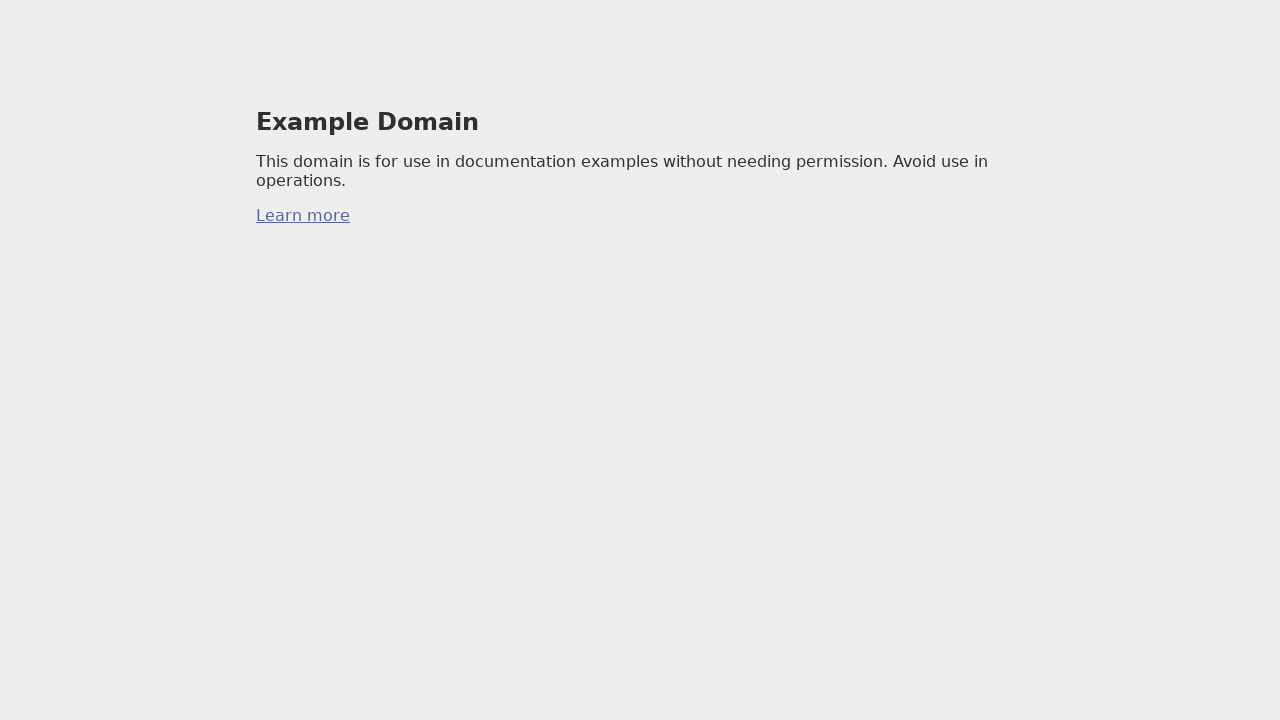